Tests drag and drop functionality on jQuery UI demo page by dragging an element to a drop target

Starting URL: https://jqueryui.com/droppable/

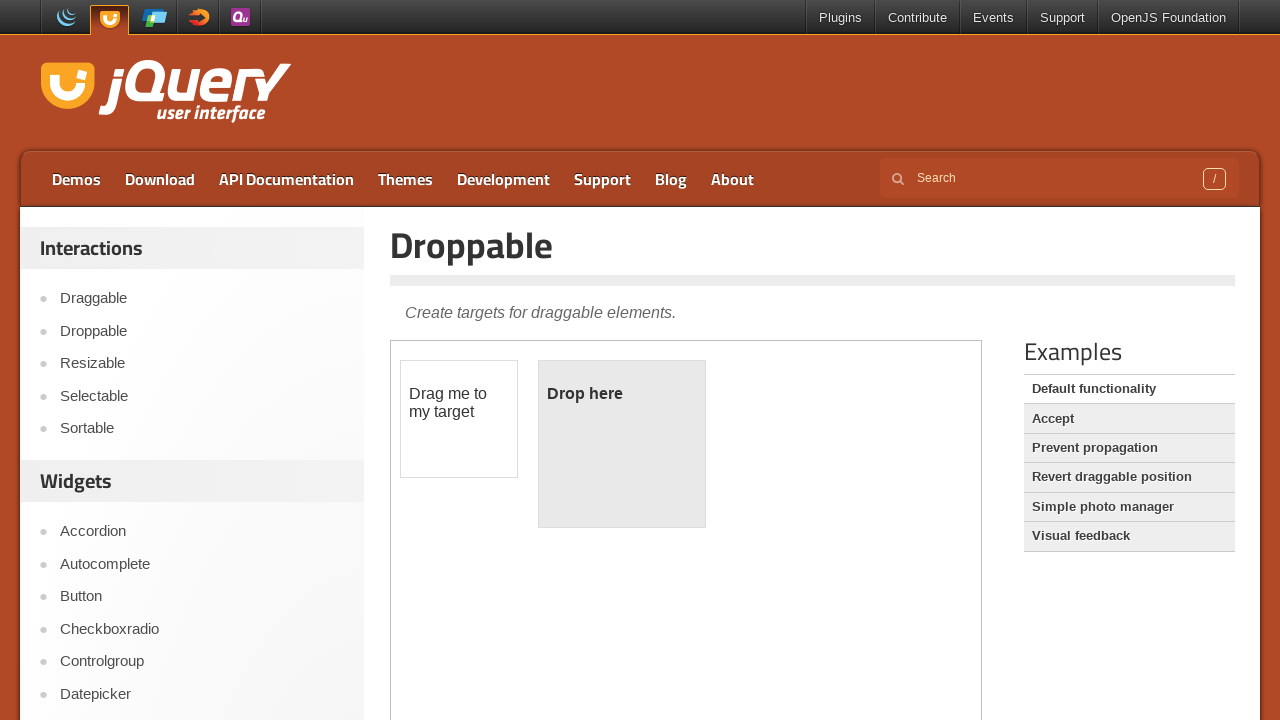

Scrolled to Examples section
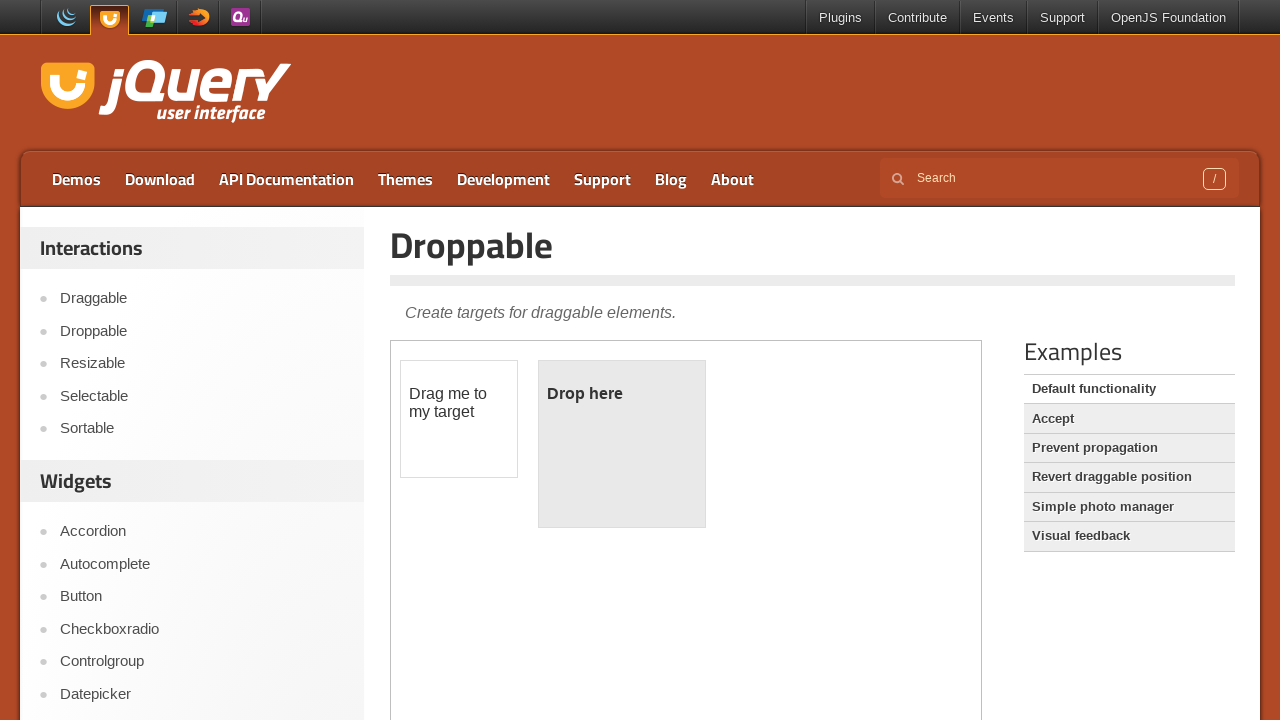

Located iframe containing drag and drop demo
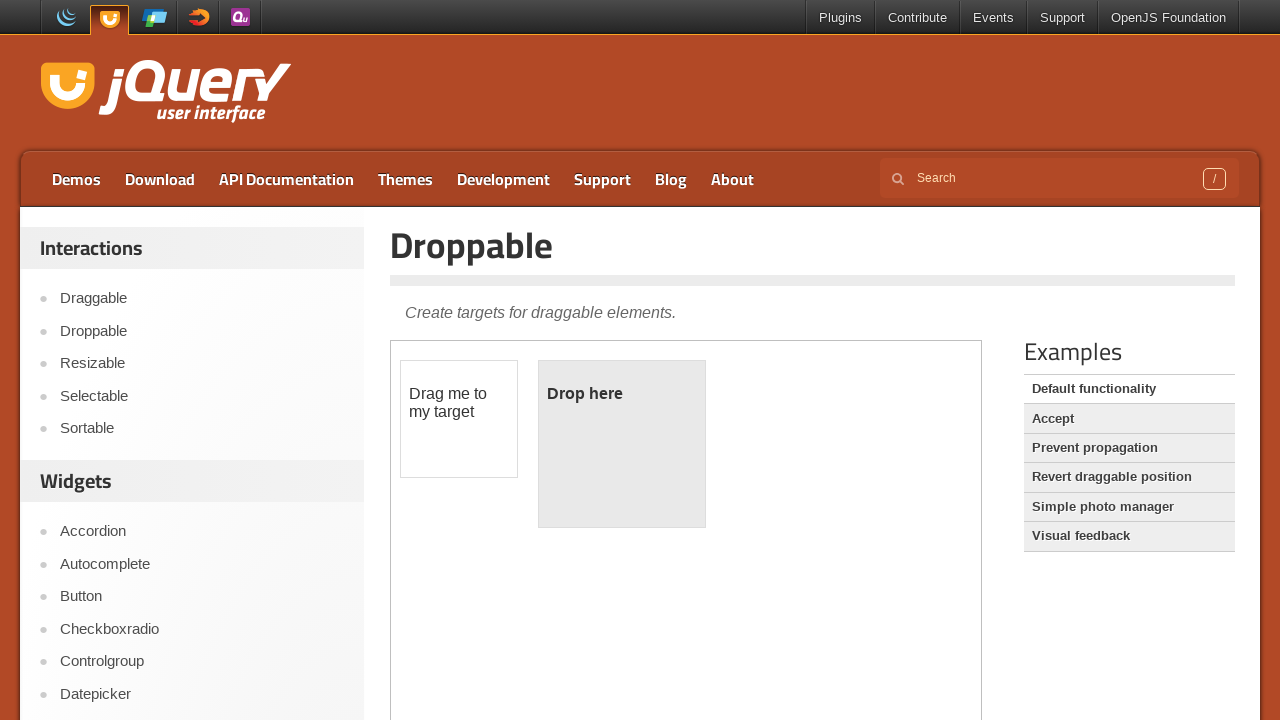

Located draggable element 'Drag me to my target'
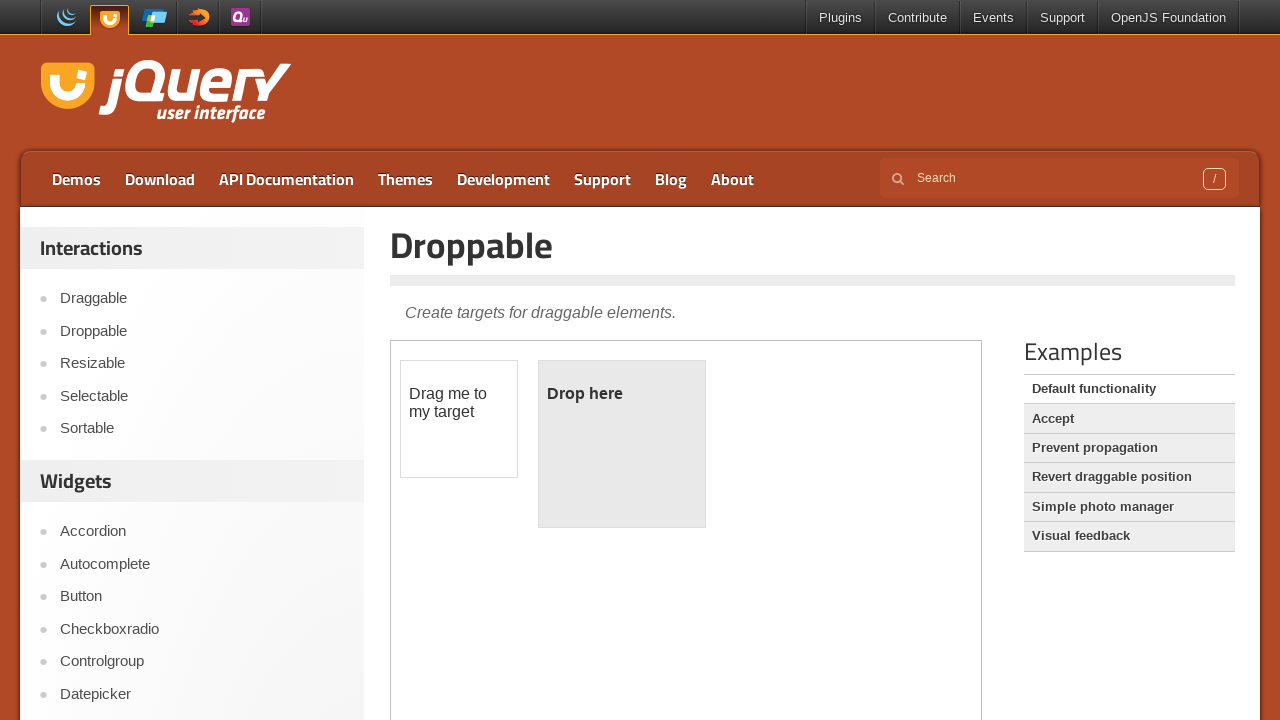

Located drop target element 'Drop here'
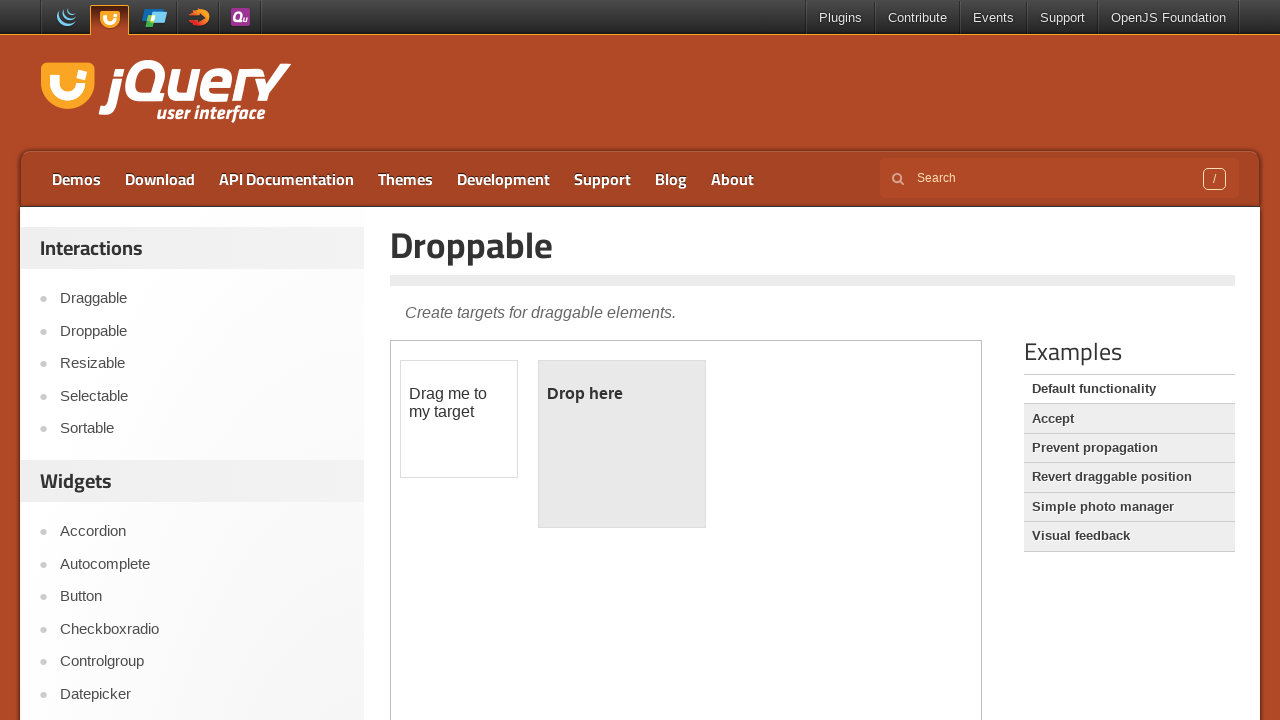

Dragged element to drop target successfully at (622, 394)
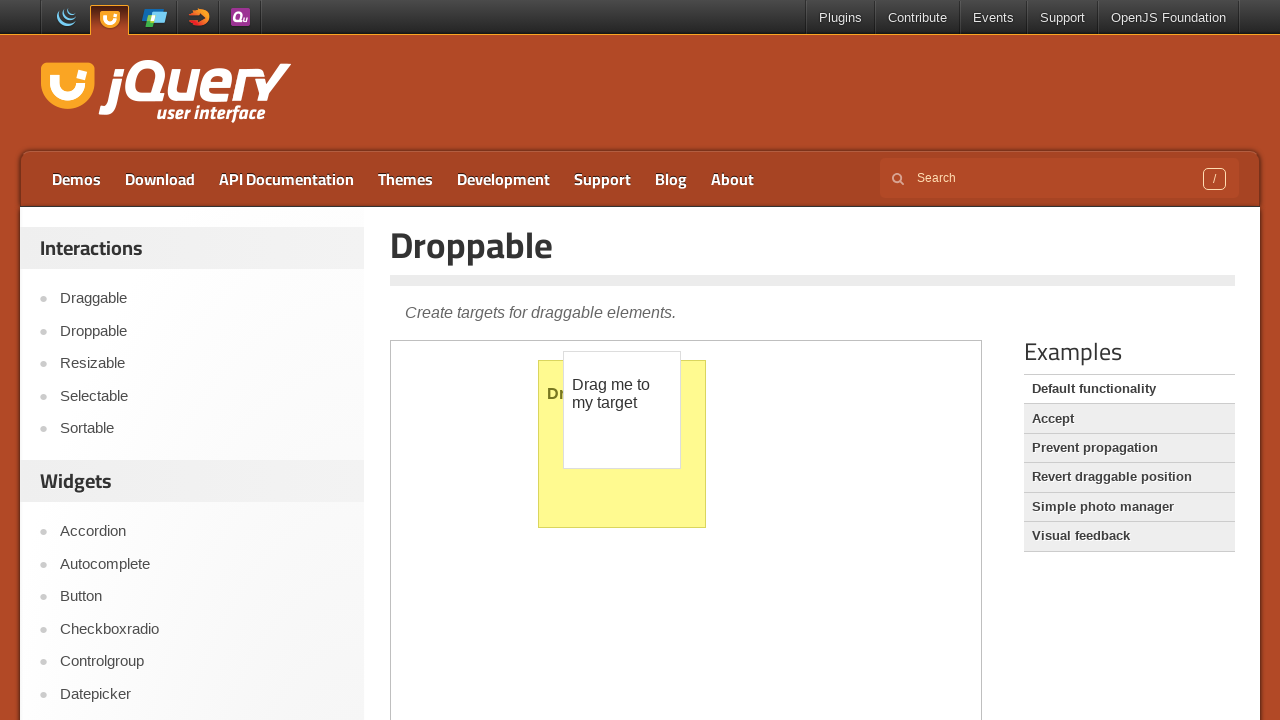

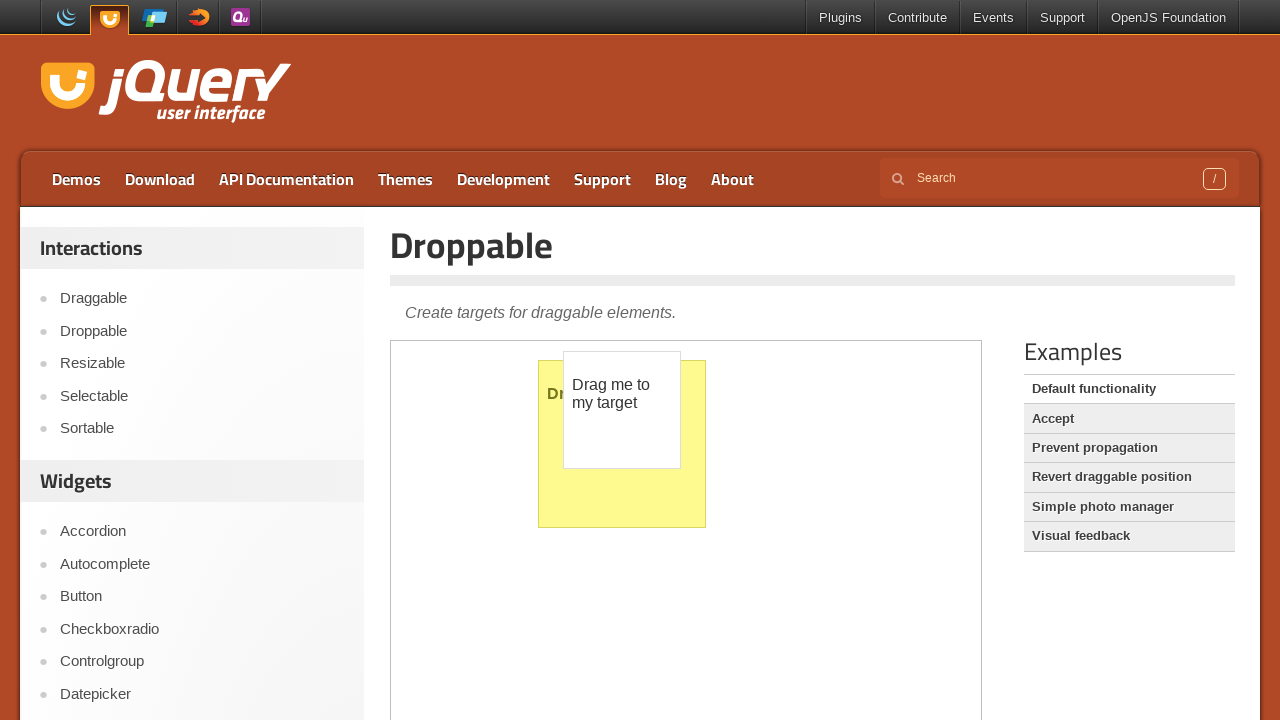